Tests keyboard interactions by typing text into an input field, selecting a portion of text using Shift+ArrowLeft, deleting it with Backspace, and typing replacement text.

Starting URL: https://the-internet.herokuapp.com/key_presses

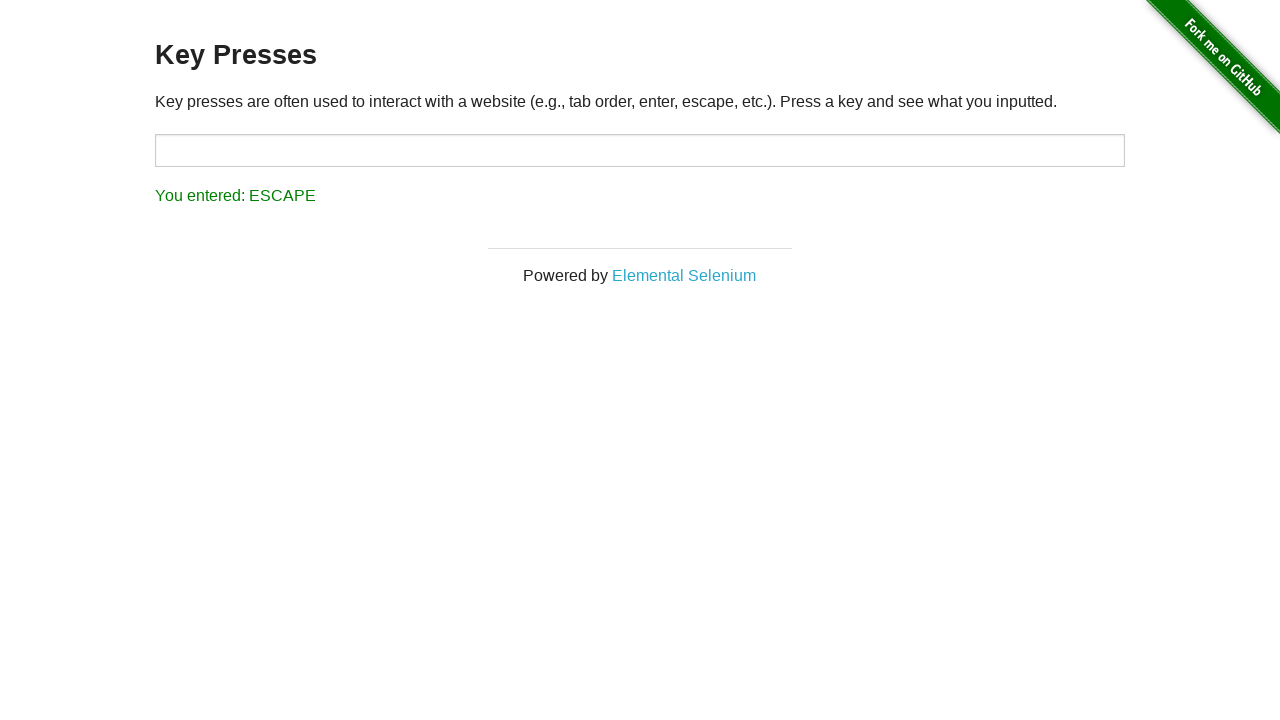

Clicked on input field to focus it at (640, 150) on input
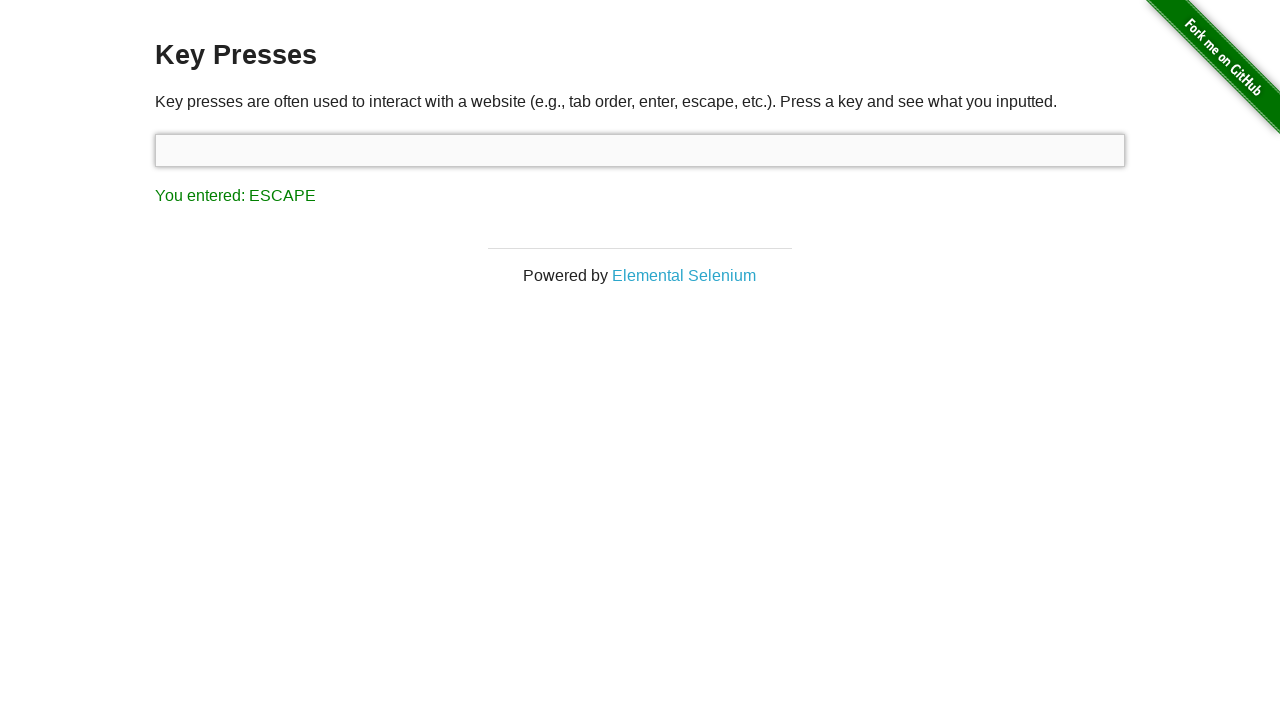

Typed initial text 'victory lies in persistence' into input field
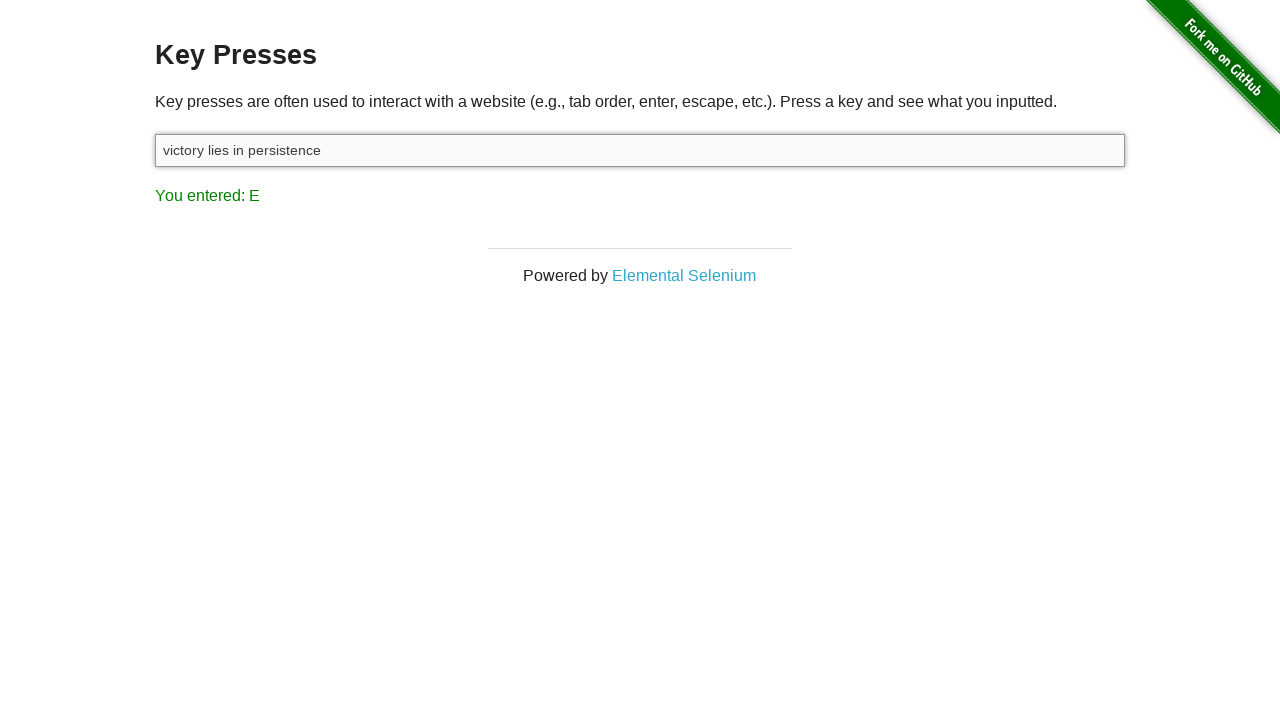

Held Shift key down to begin text selection
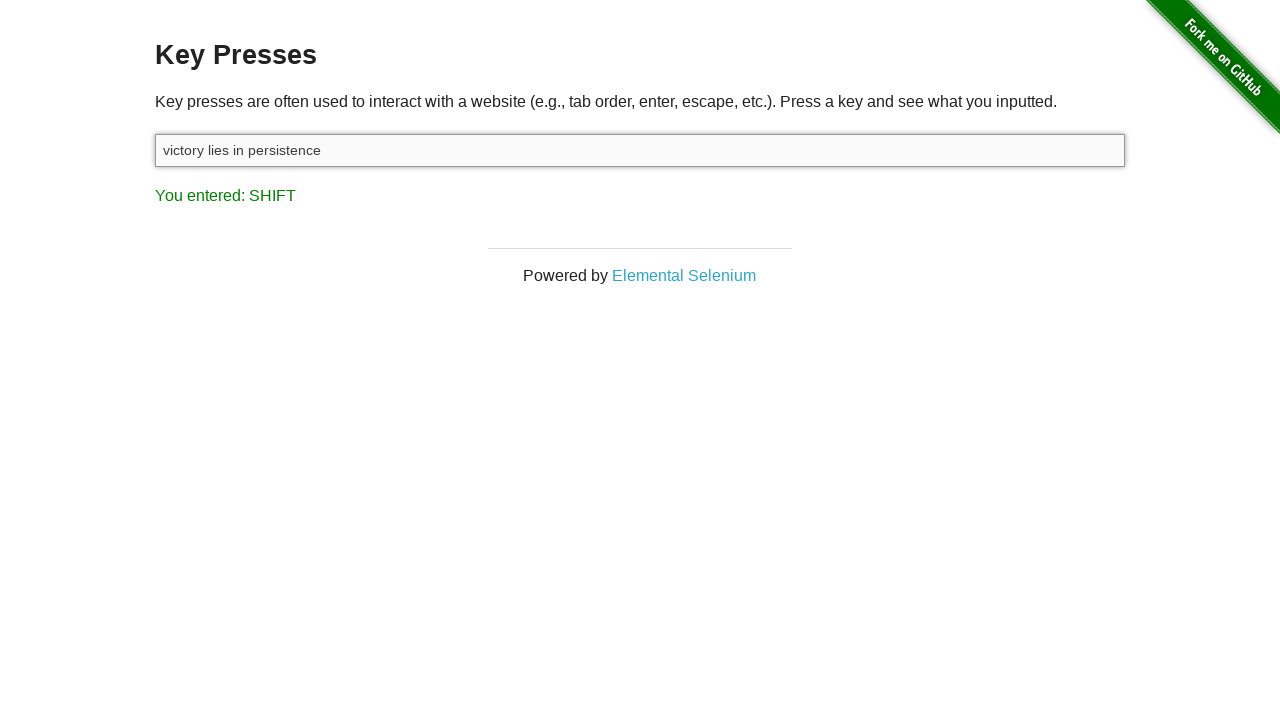

Pressed ArrowLeft to select text (iteration 1 of 11)
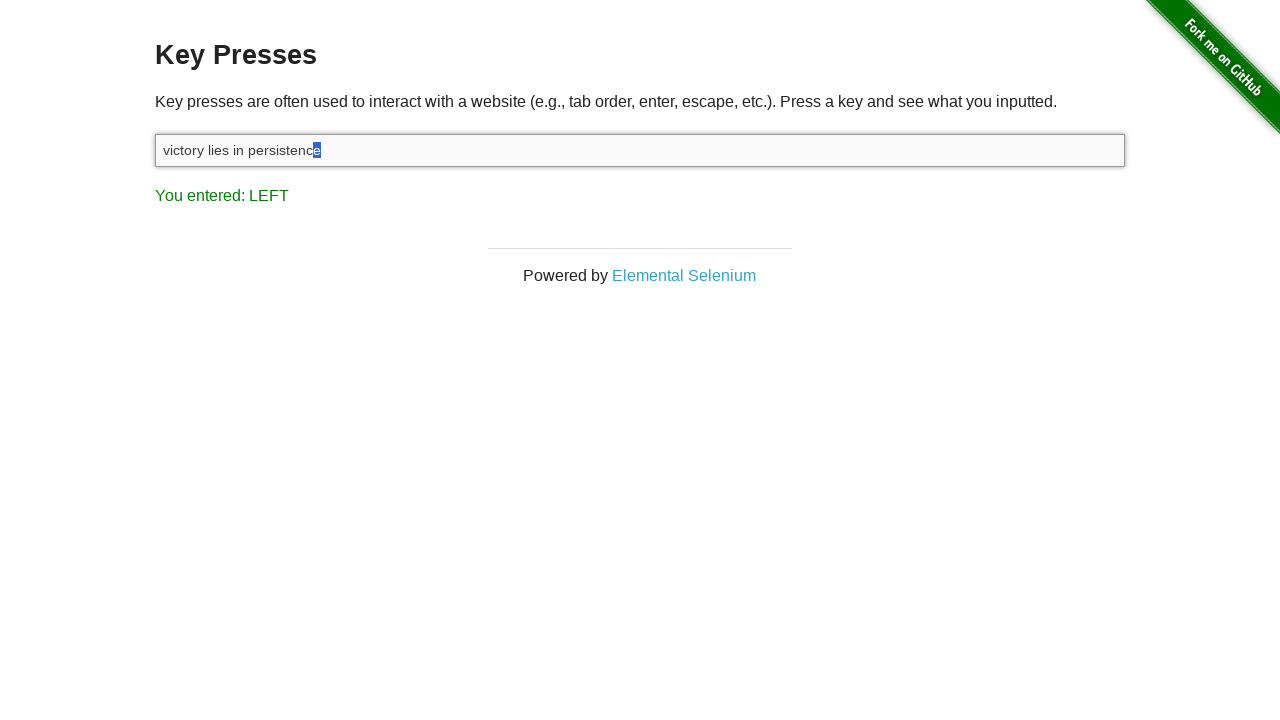

Pressed ArrowLeft to select text (iteration 2 of 11)
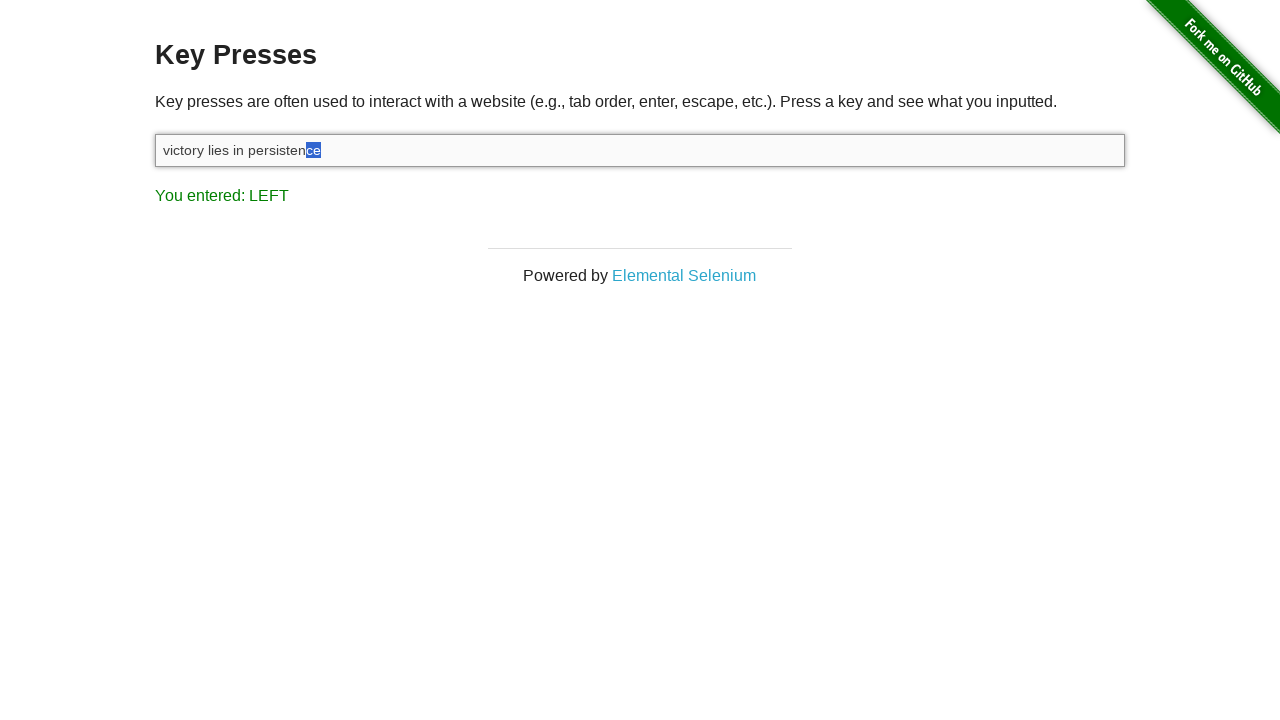

Pressed ArrowLeft to select text (iteration 3 of 11)
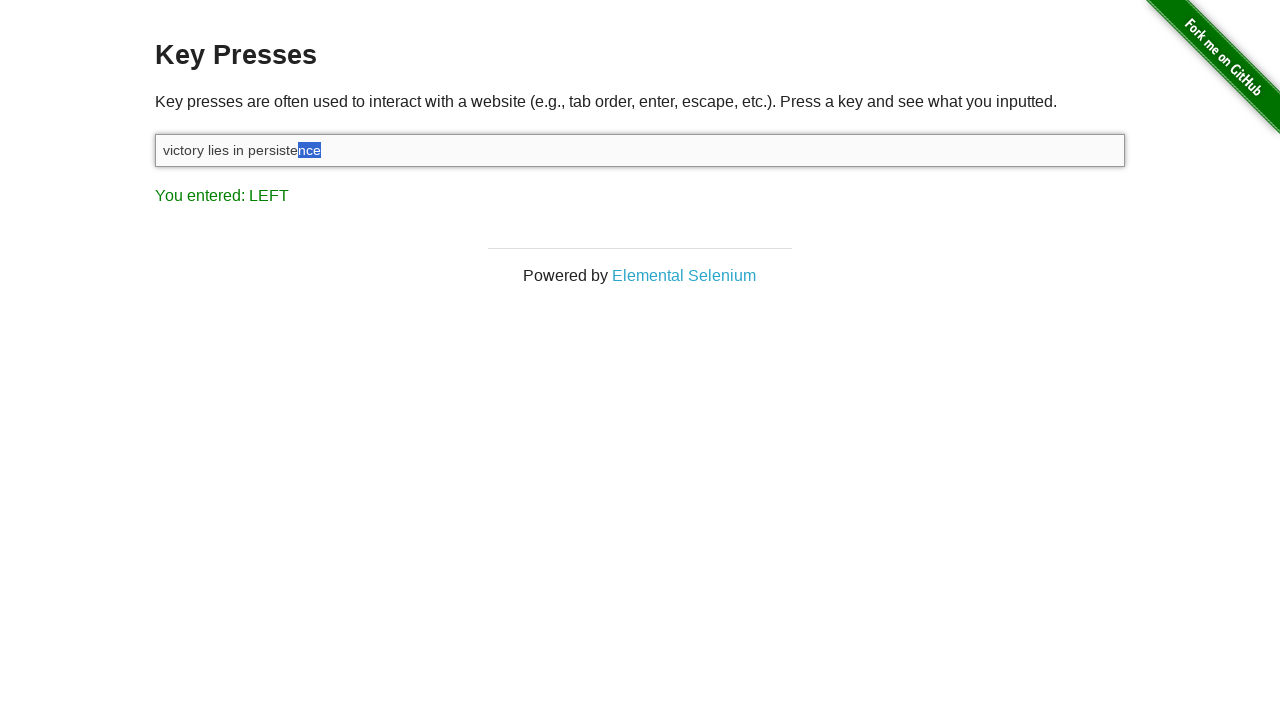

Pressed ArrowLeft to select text (iteration 4 of 11)
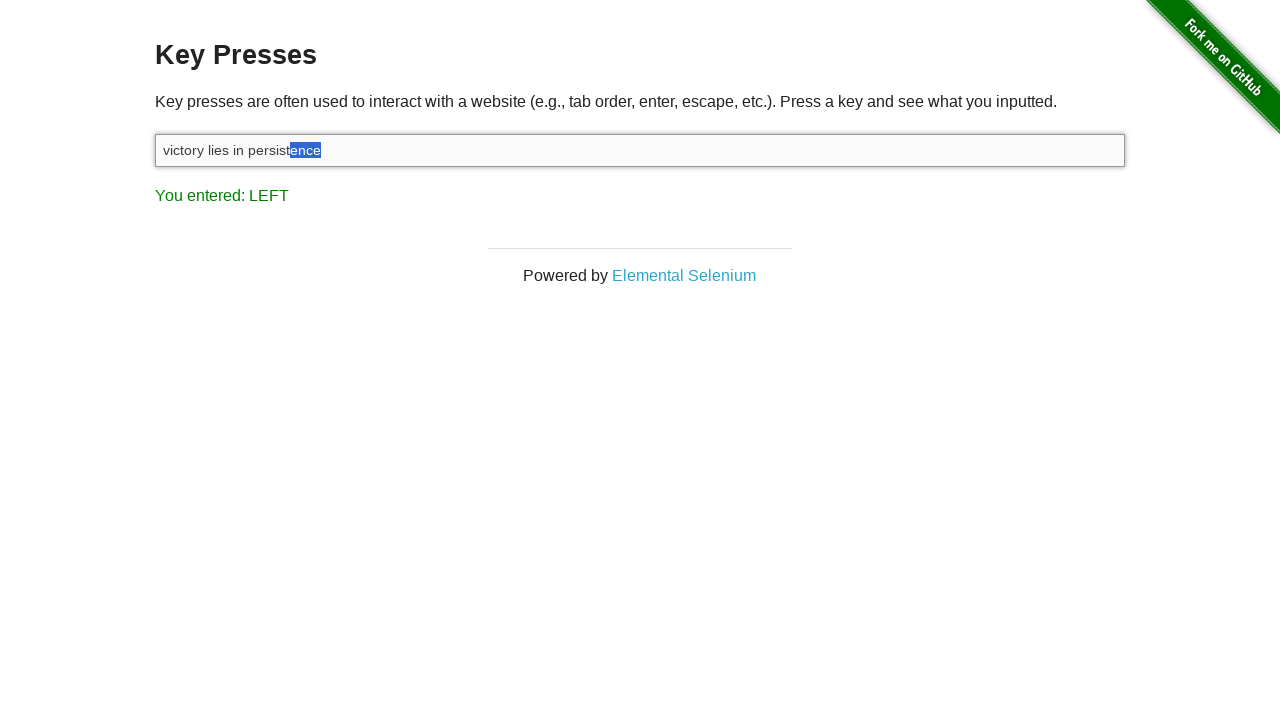

Pressed ArrowLeft to select text (iteration 5 of 11)
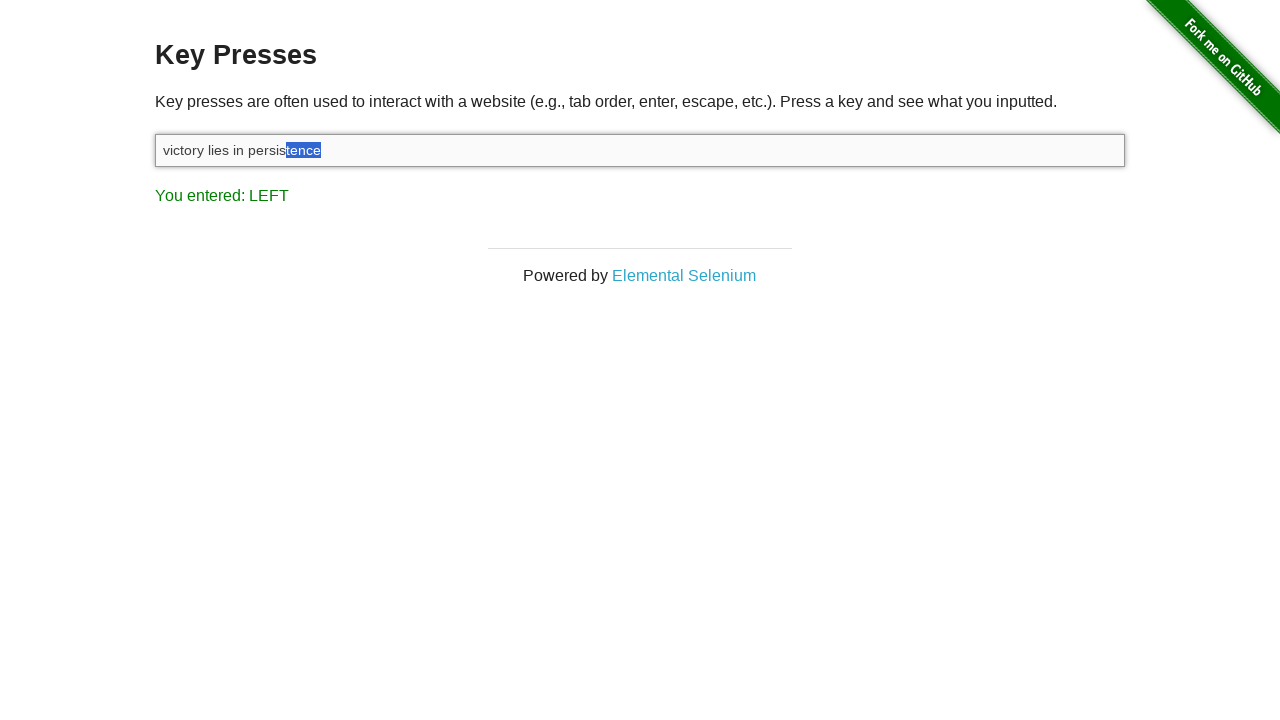

Pressed ArrowLeft to select text (iteration 6 of 11)
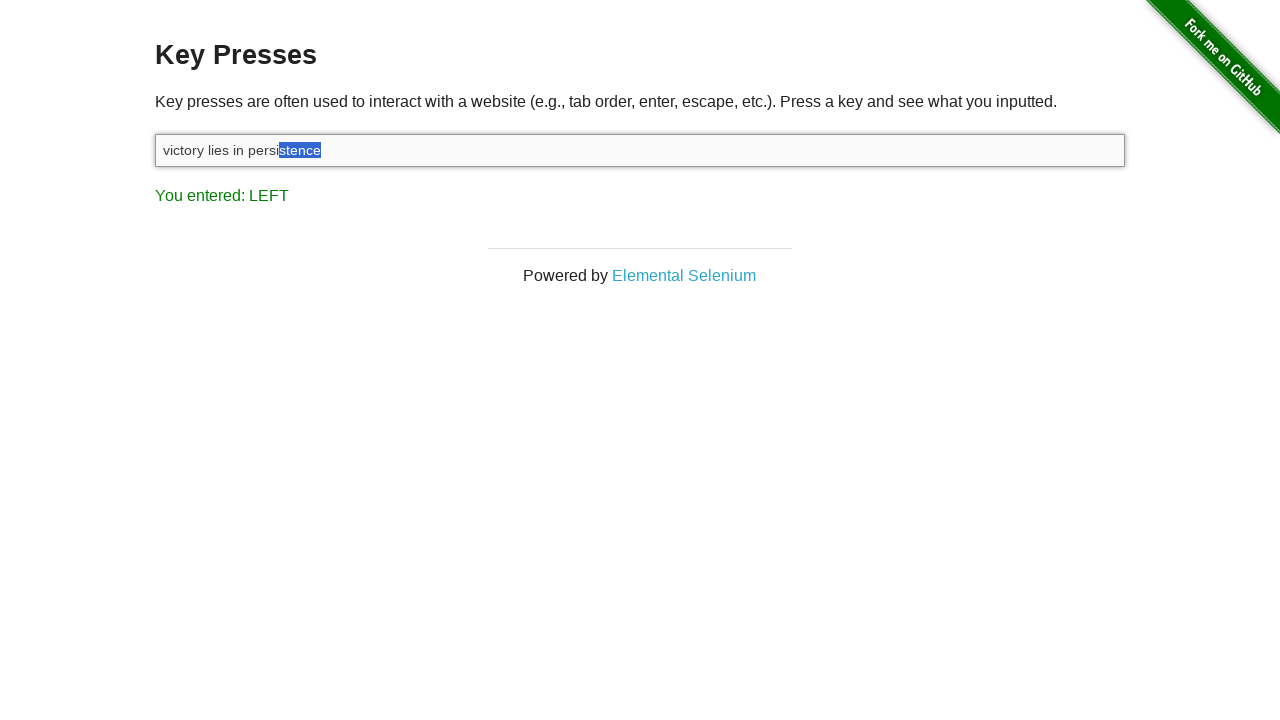

Pressed ArrowLeft to select text (iteration 7 of 11)
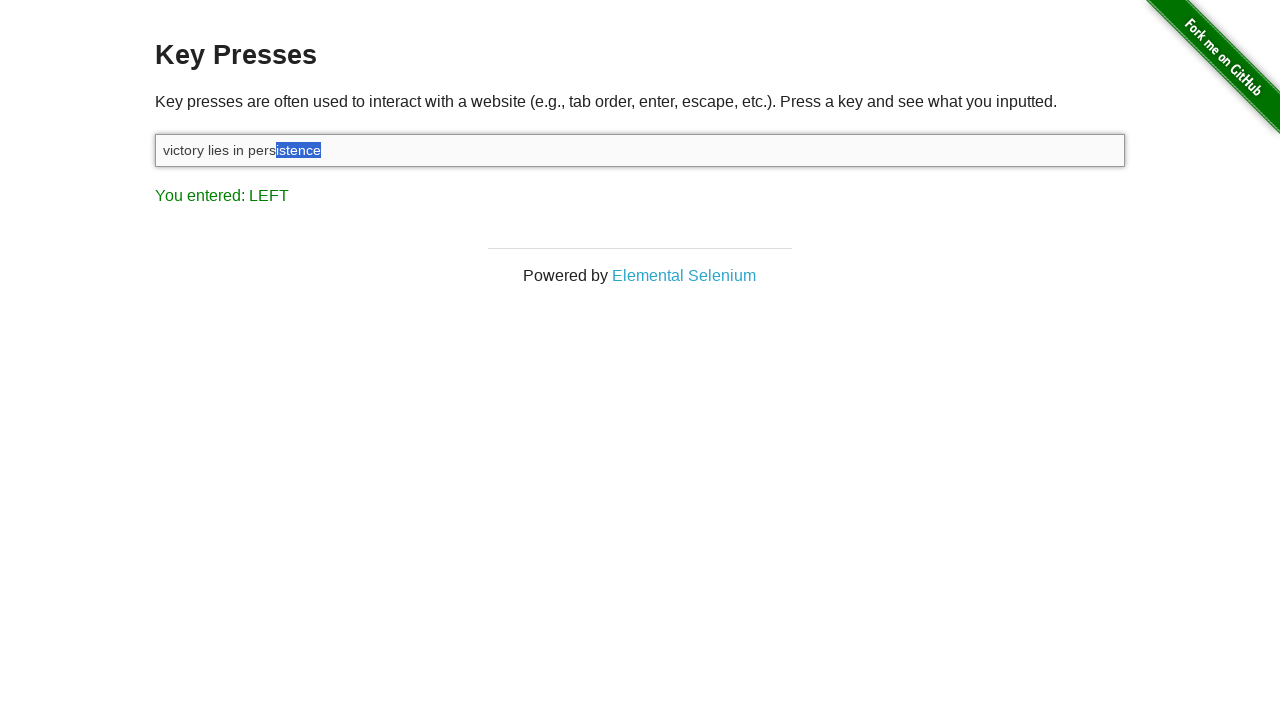

Pressed ArrowLeft to select text (iteration 8 of 11)
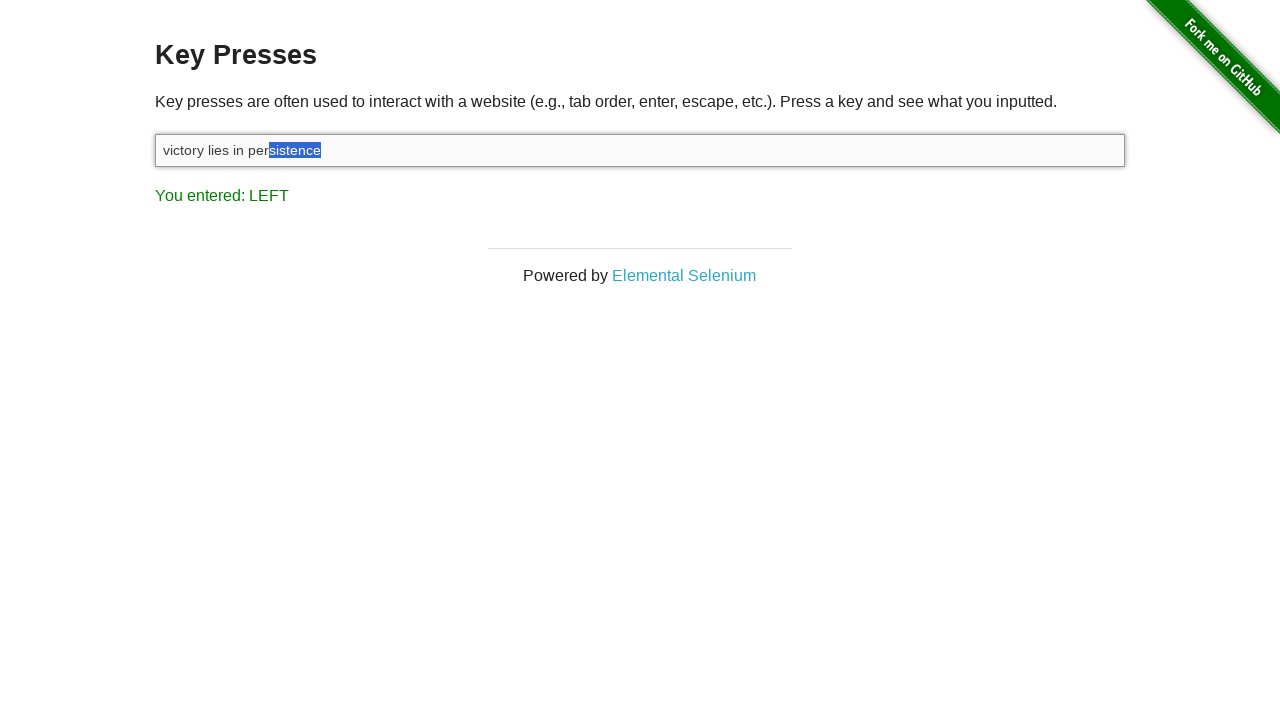

Pressed ArrowLeft to select text (iteration 9 of 11)
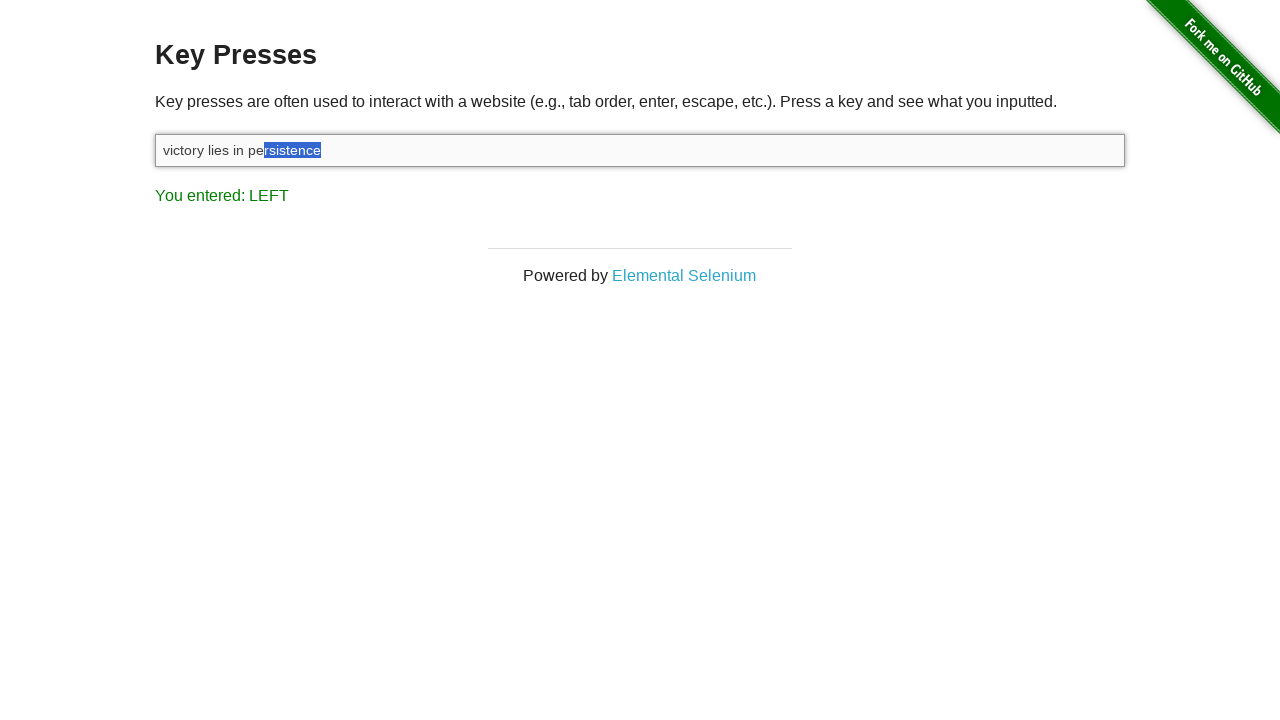

Pressed ArrowLeft to select text (iteration 10 of 11)
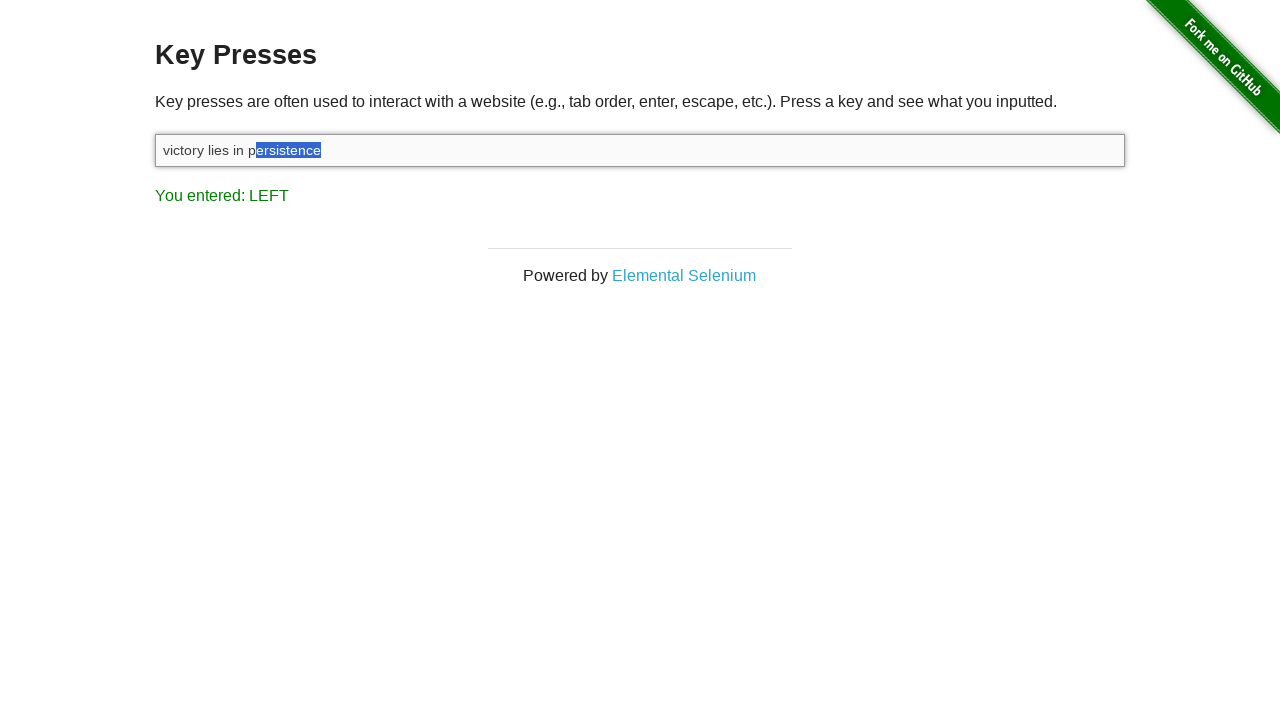

Pressed ArrowLeft to select text (iteration 11 of 11)
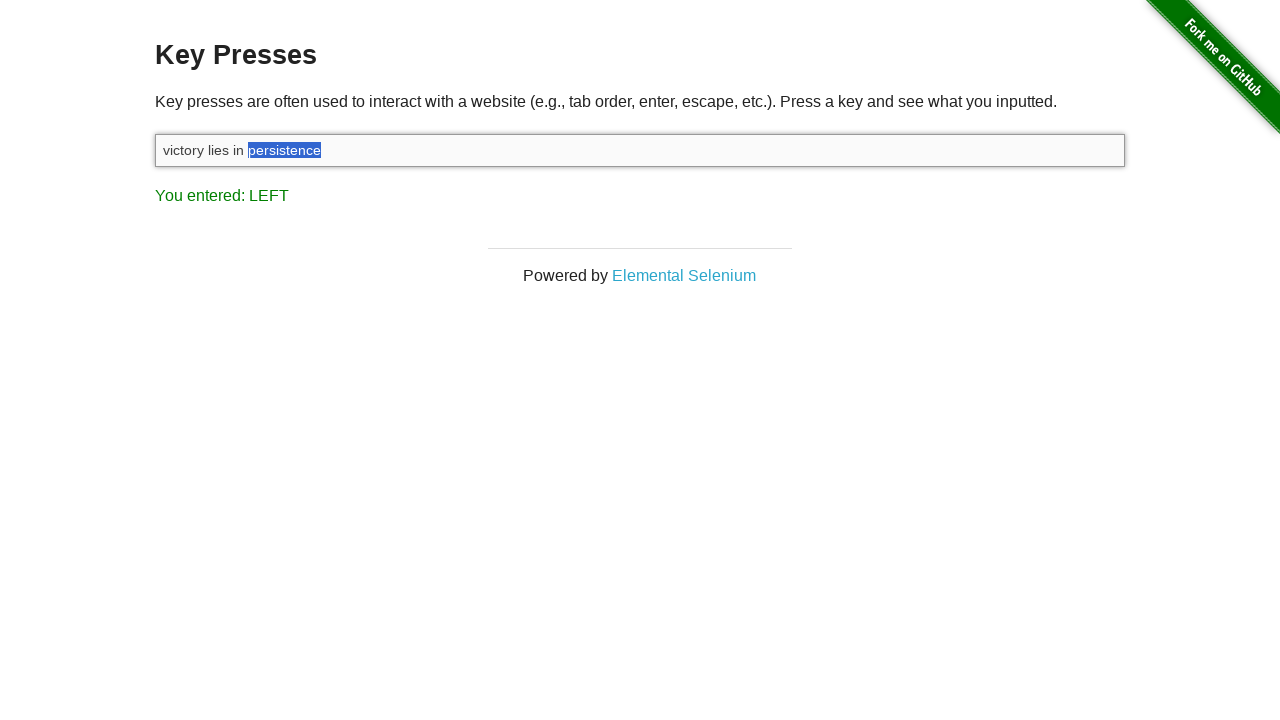

Released Shift key, completed selection of 'persistence'
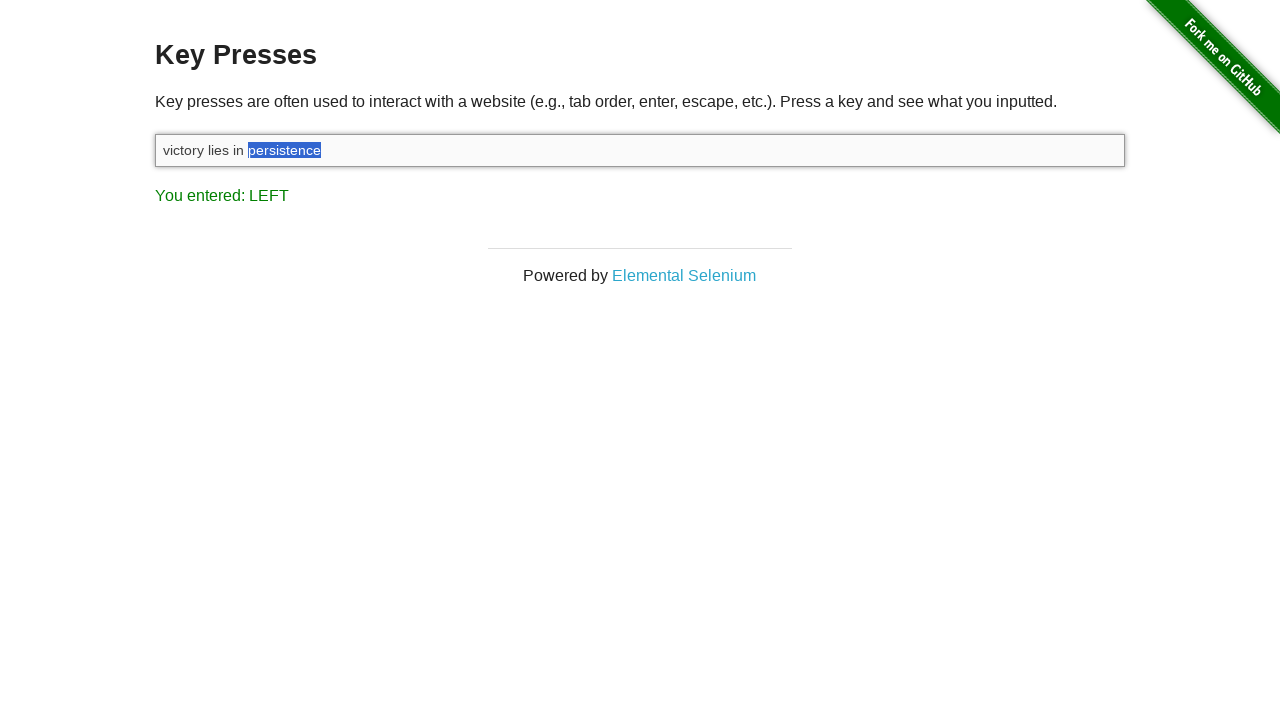

Pressed Backspace to delete selected text 'persistence'
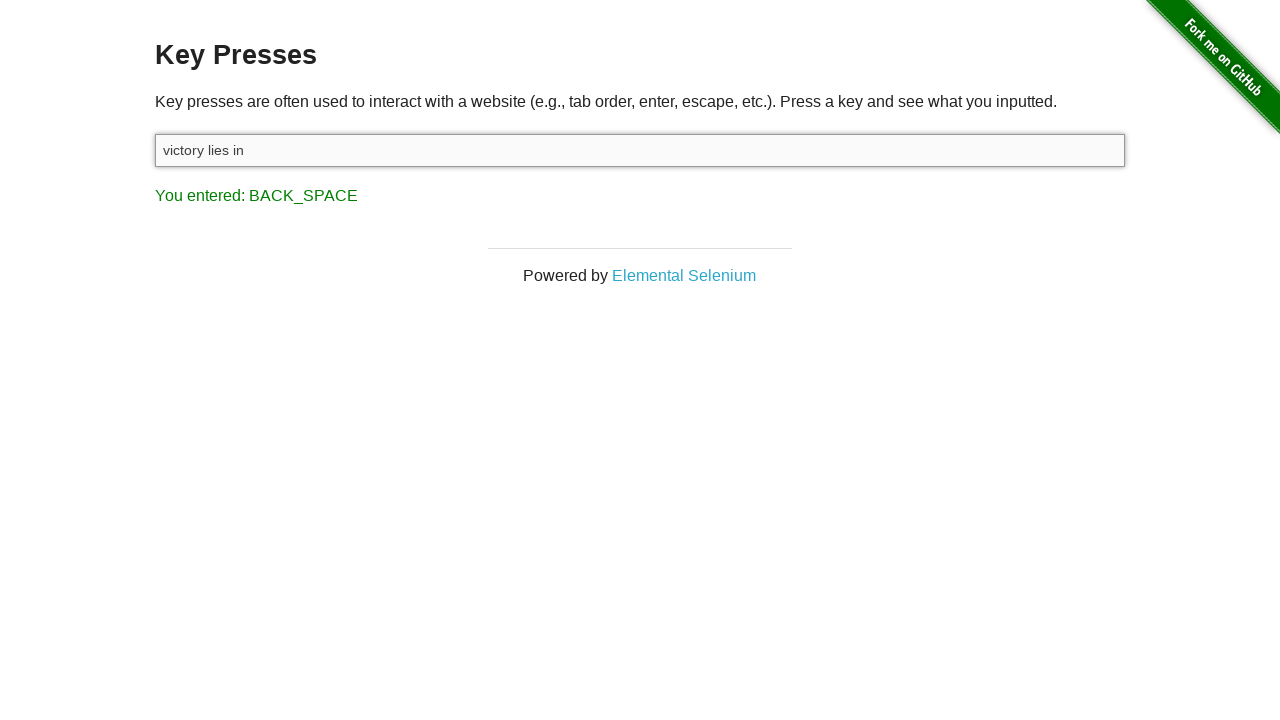

Typed replacement text 'preparation' into input field
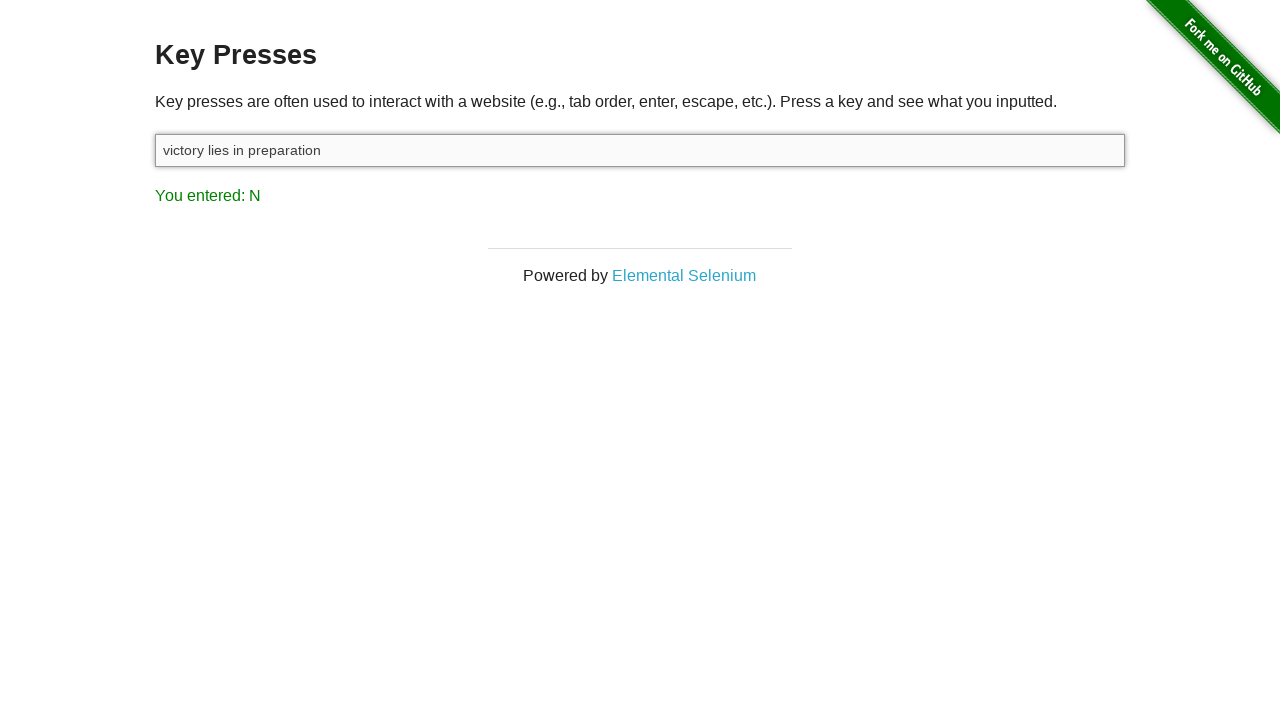

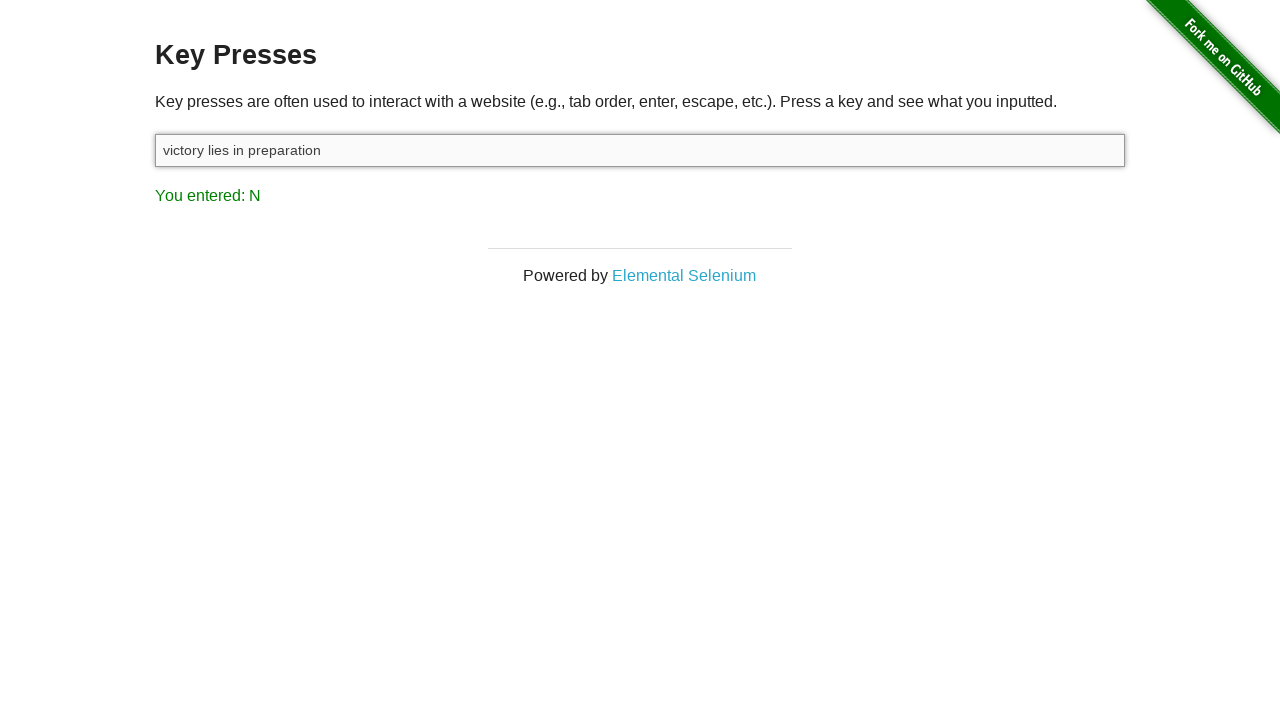